Tests checkbox functionality by selecting multiple checkboxes on a form controls demo page

Starting URL: https://www.hyrtutorials.com/p/basic-controls.html

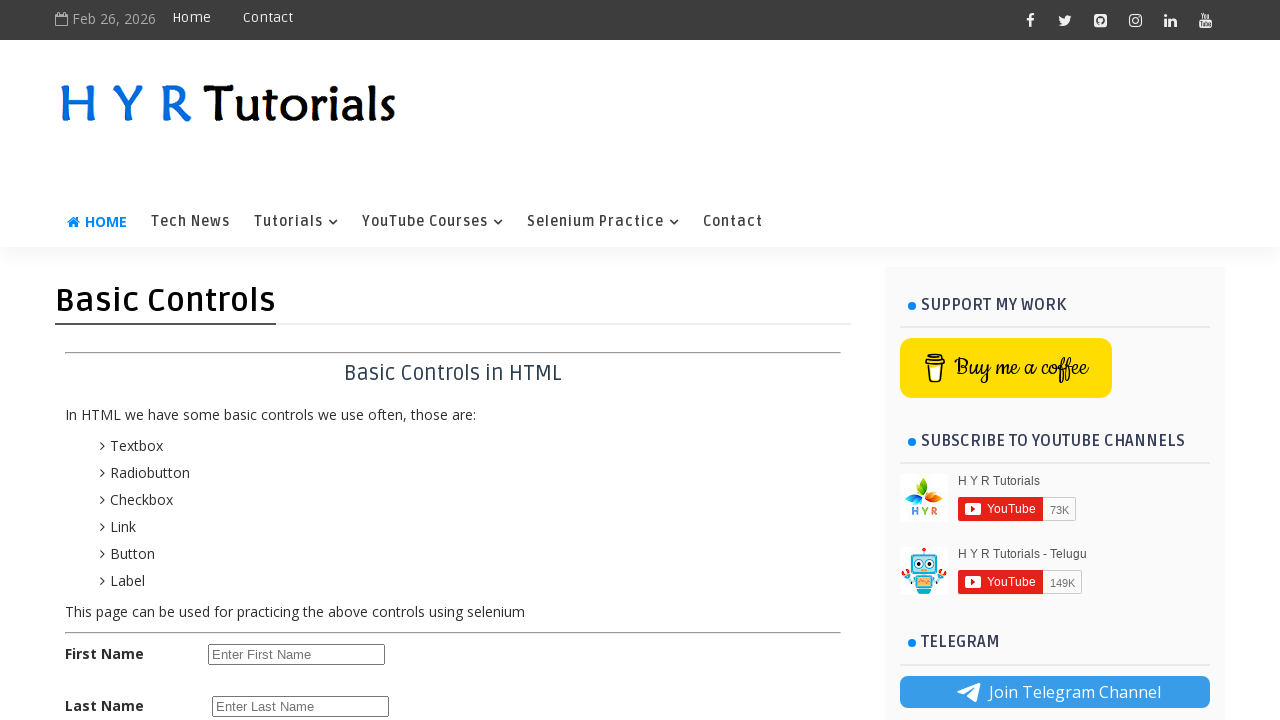

Navigated to basic controls demo page
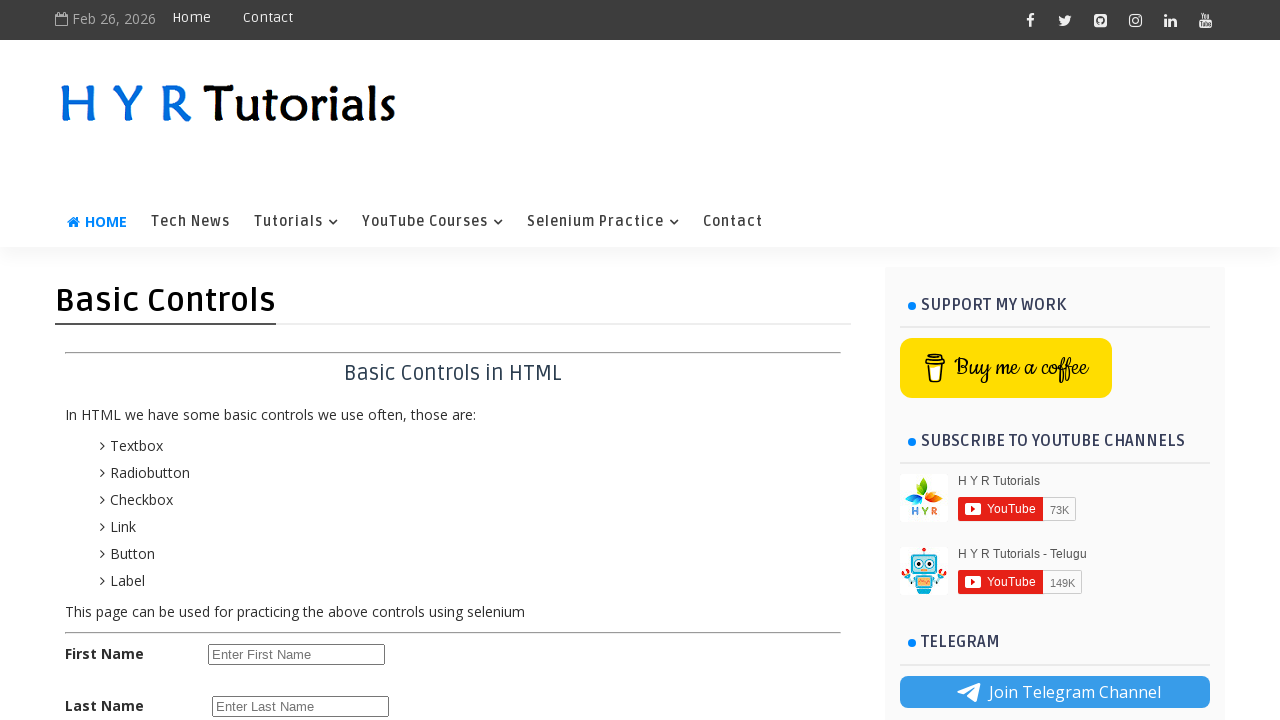

Located all checkboxes on the page
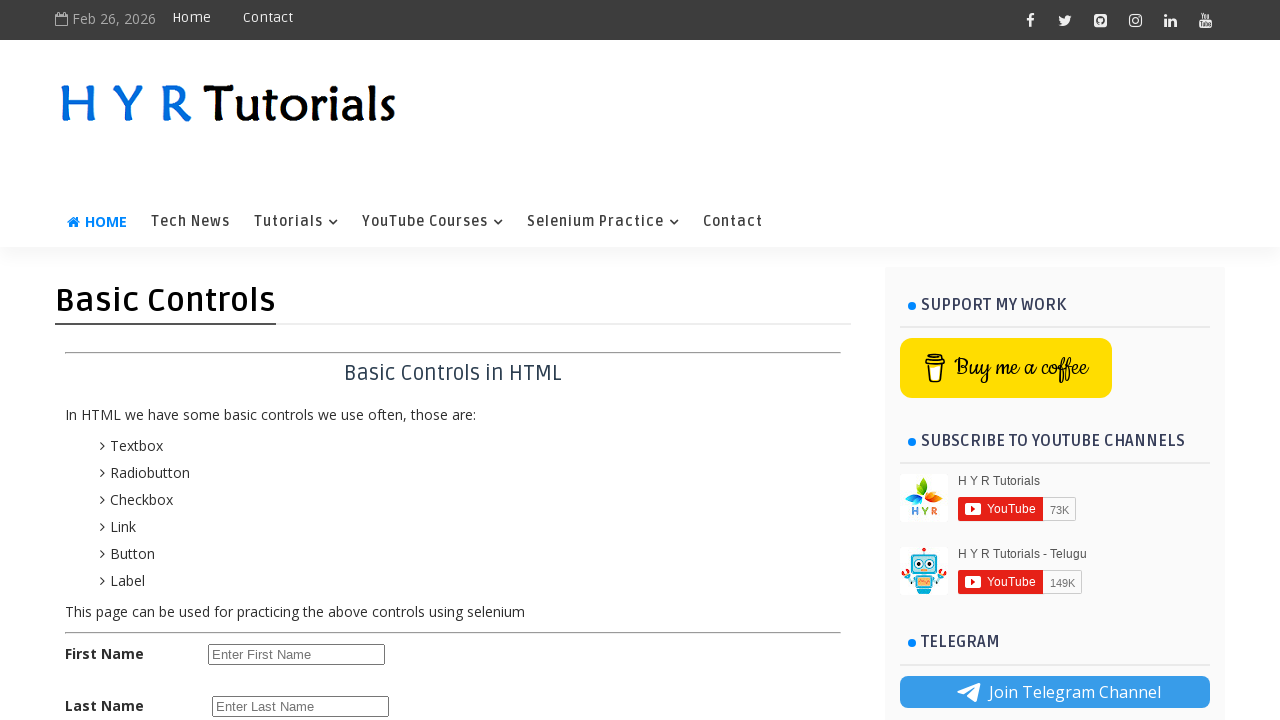

Found 6 total checkboxes
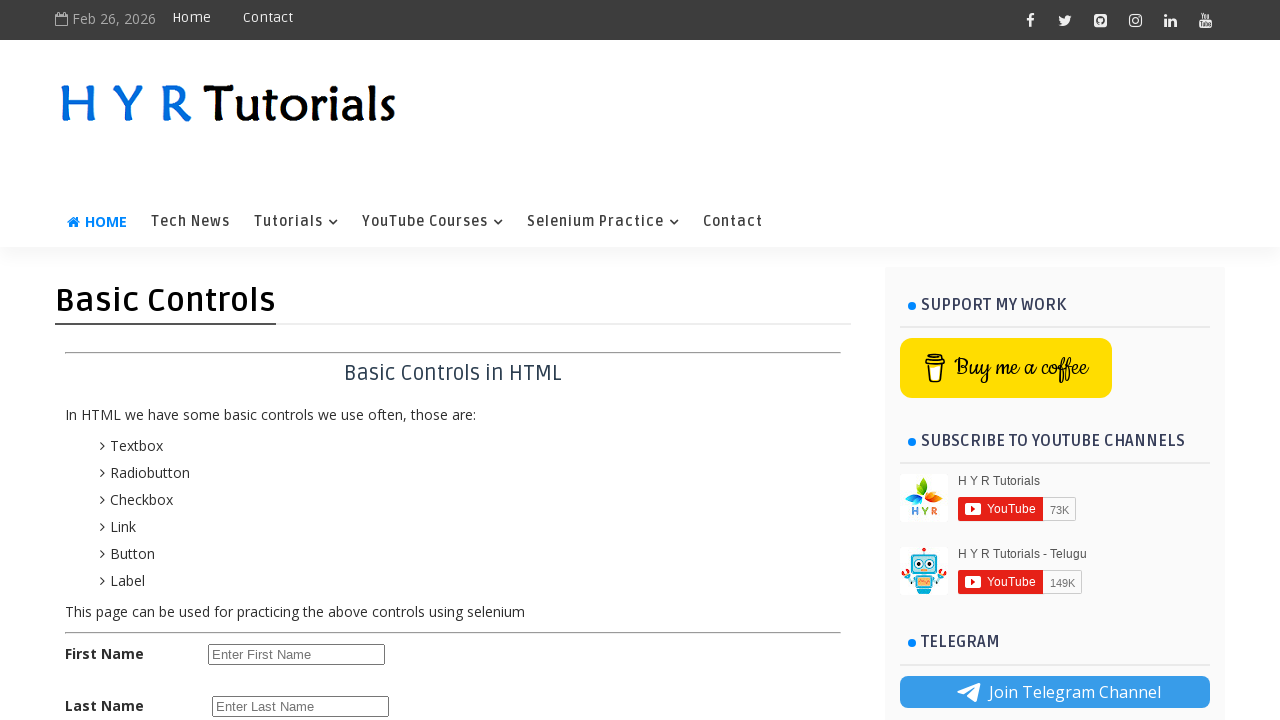

Clicked checkbox at index 3 at (452, 478) on input[type='checkbox'] >> nth=3
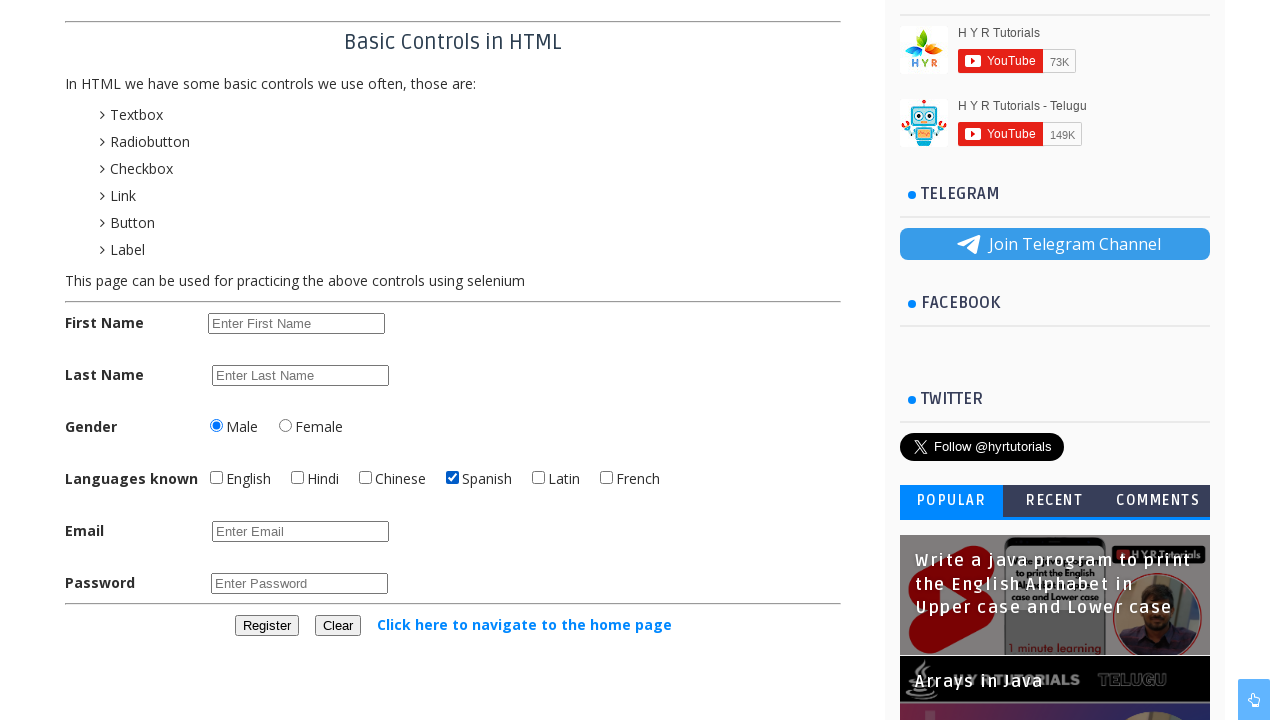

Clicked checkbox at index 4 at (538, 478) on input[type='checkbox'] >> nth=4
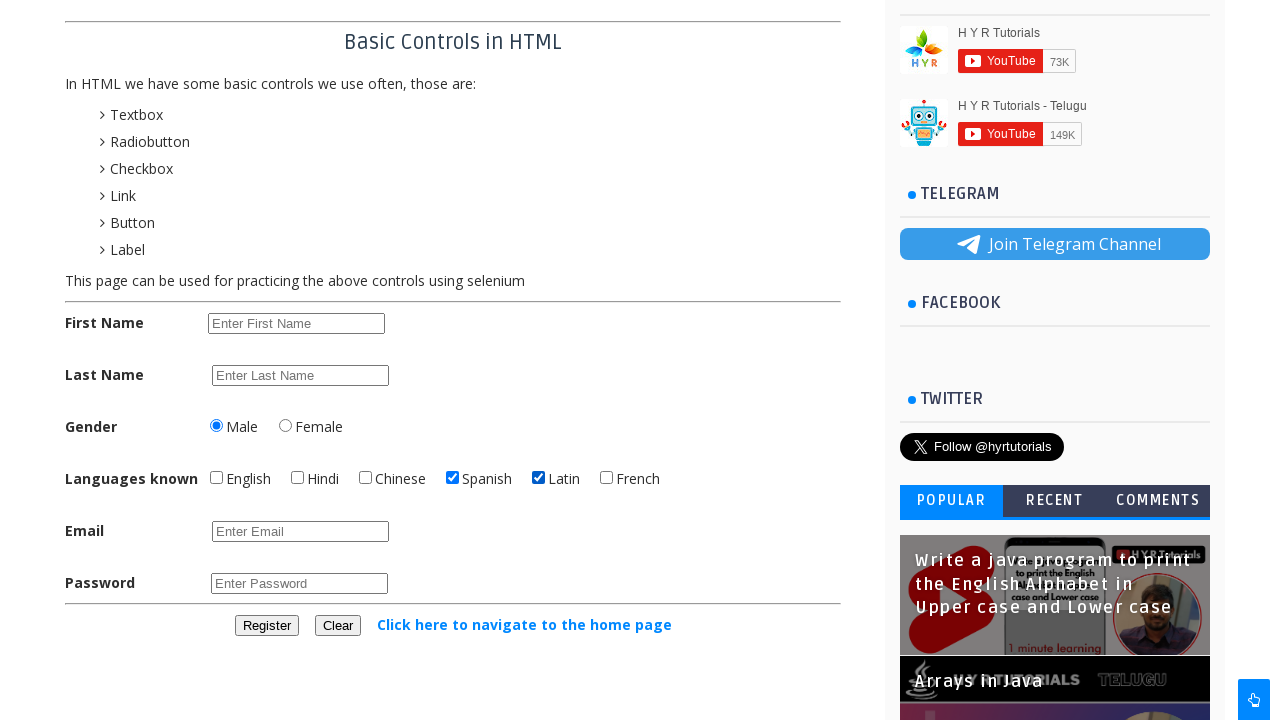

Clicked checkbox at index 5 at (606, 478) on input[type='checkbox'] >> nth=5
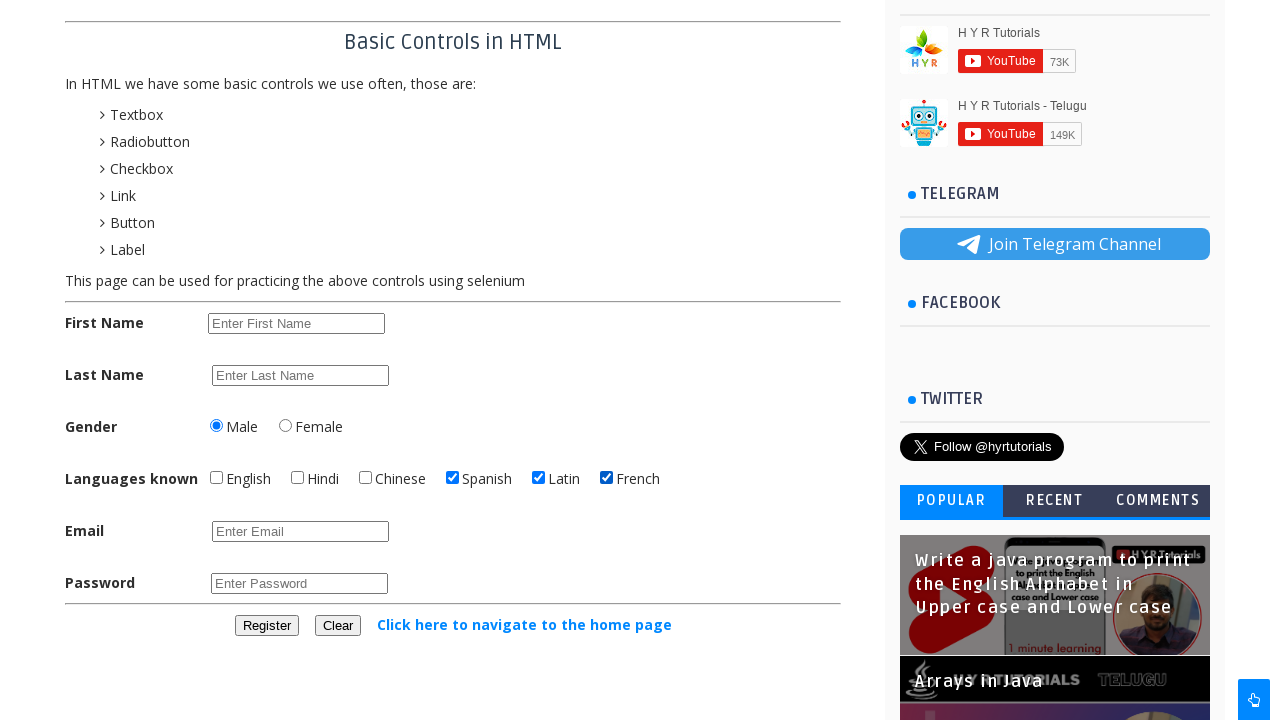

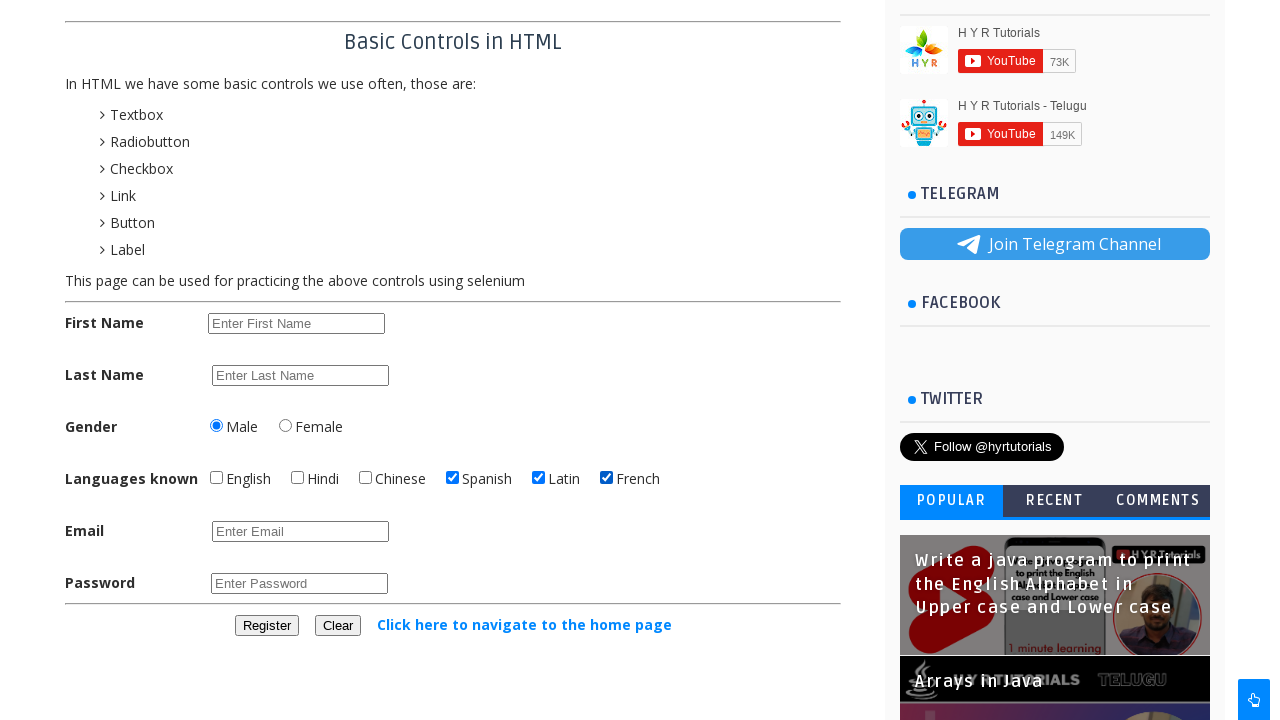